Tests navigation to Google Translate support page by clicking through the settings menu

Starting URL: https://translate.google.ru/

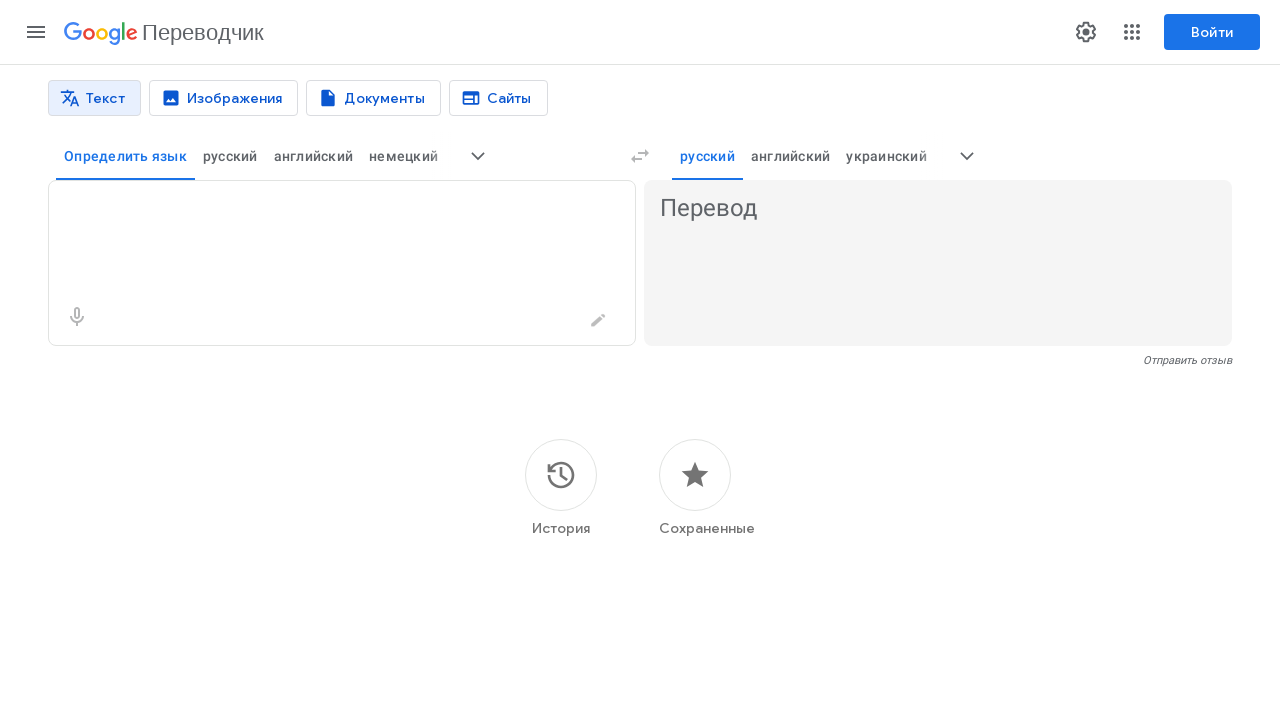

Waited for page to fully load (networkidle)
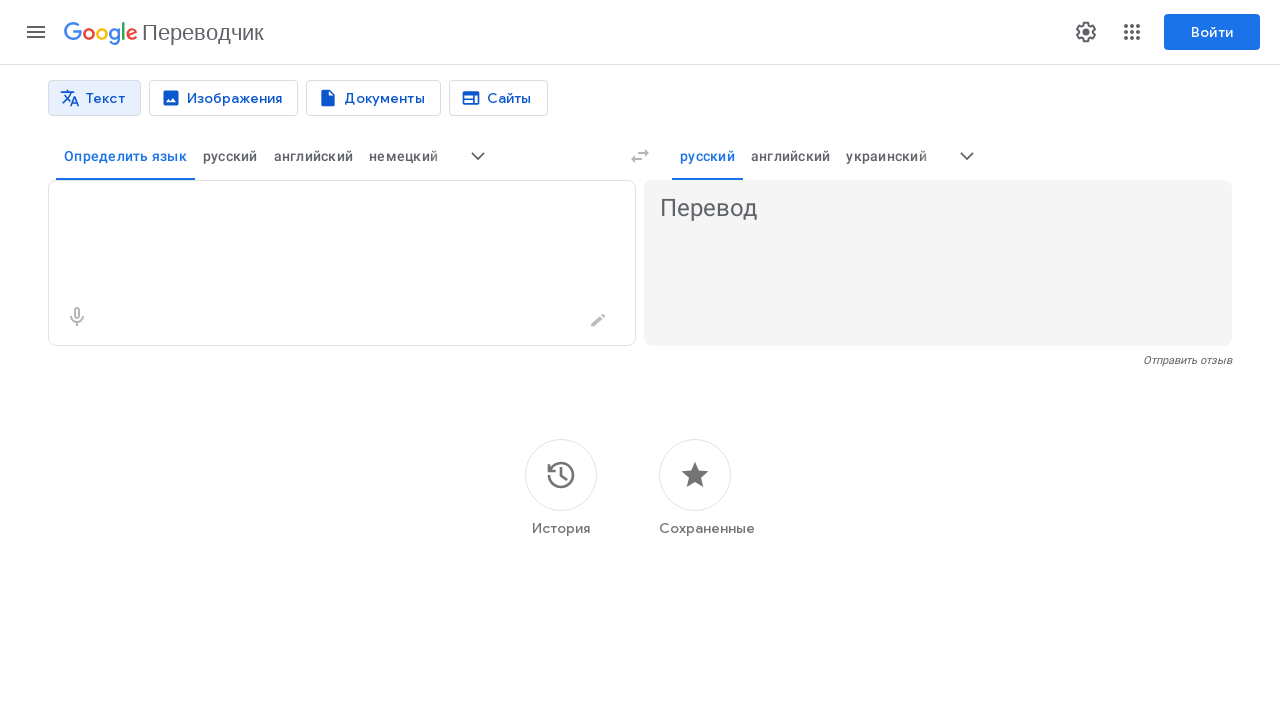

Clicked on settings menu button at (36, 32) on xpath=//*[@id="gb"]/div[2]/div[1]/div[1]
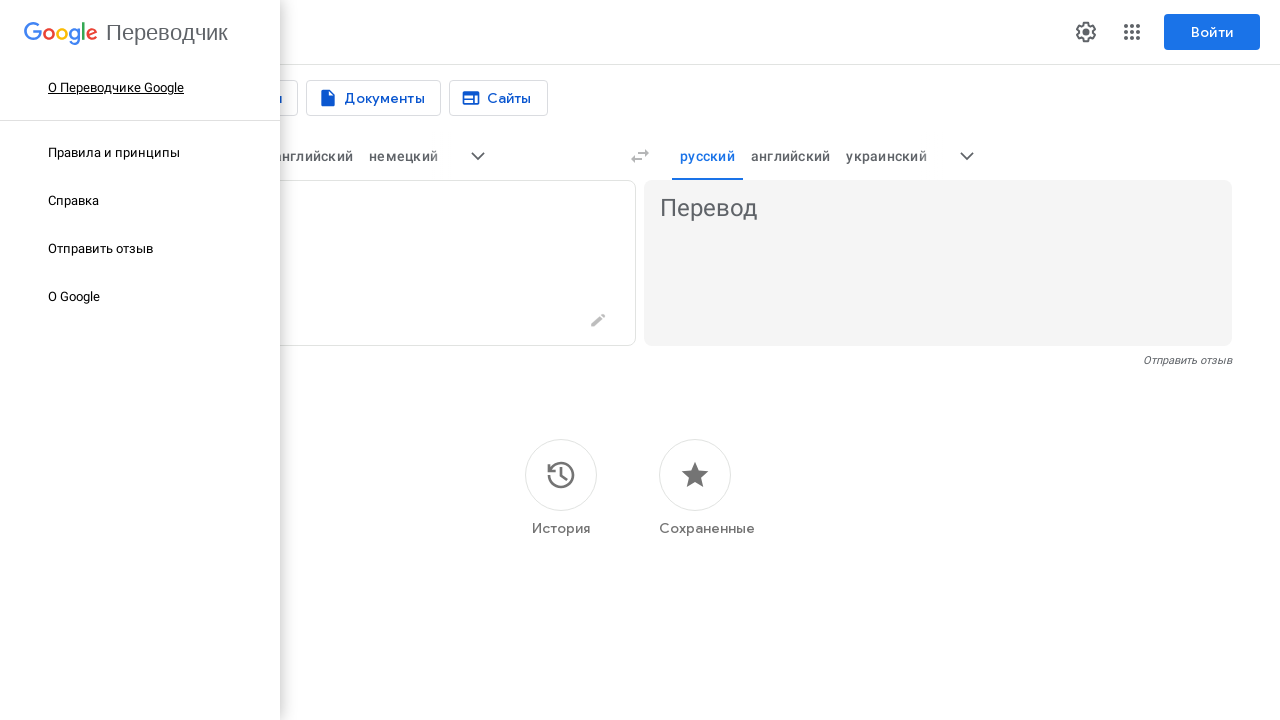

Clicked on support/help link from settings menu at (140, 201) on xpath=//*[@id="gb"]/div[1]/div/div[2]/div/c-wiz/div/div[2]/a[2]
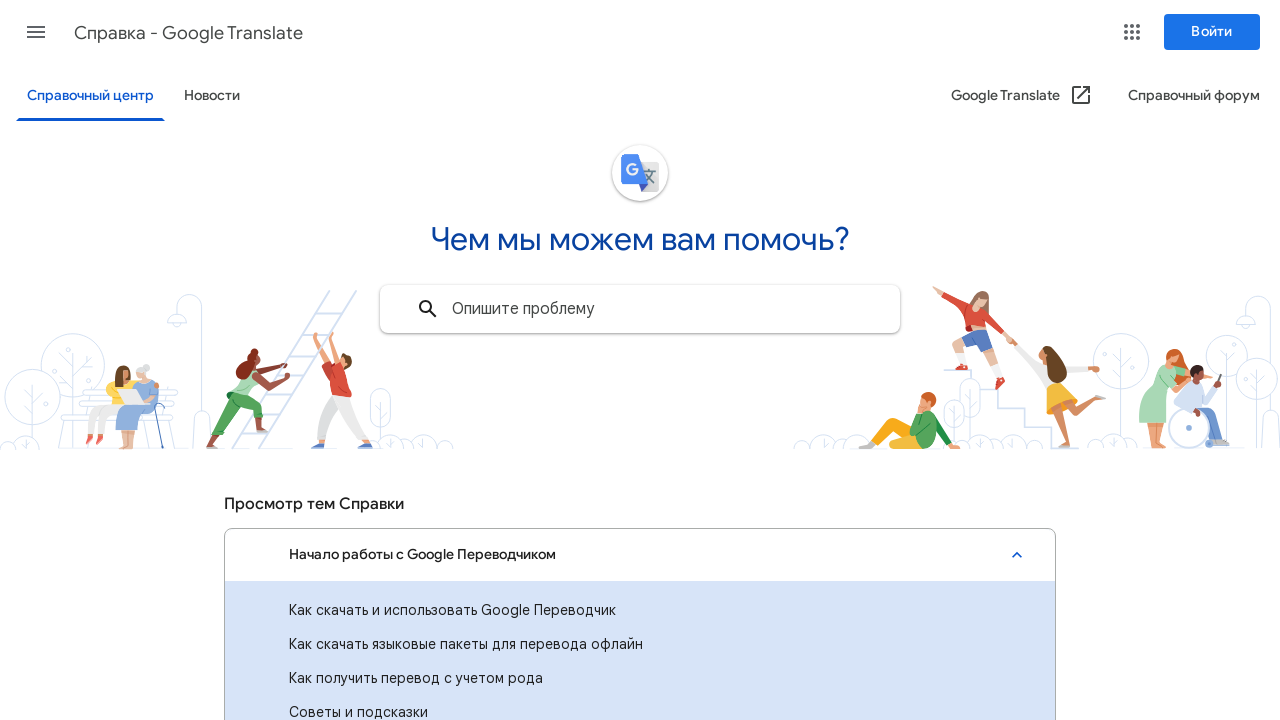

Verified navigation to Google Translate support page
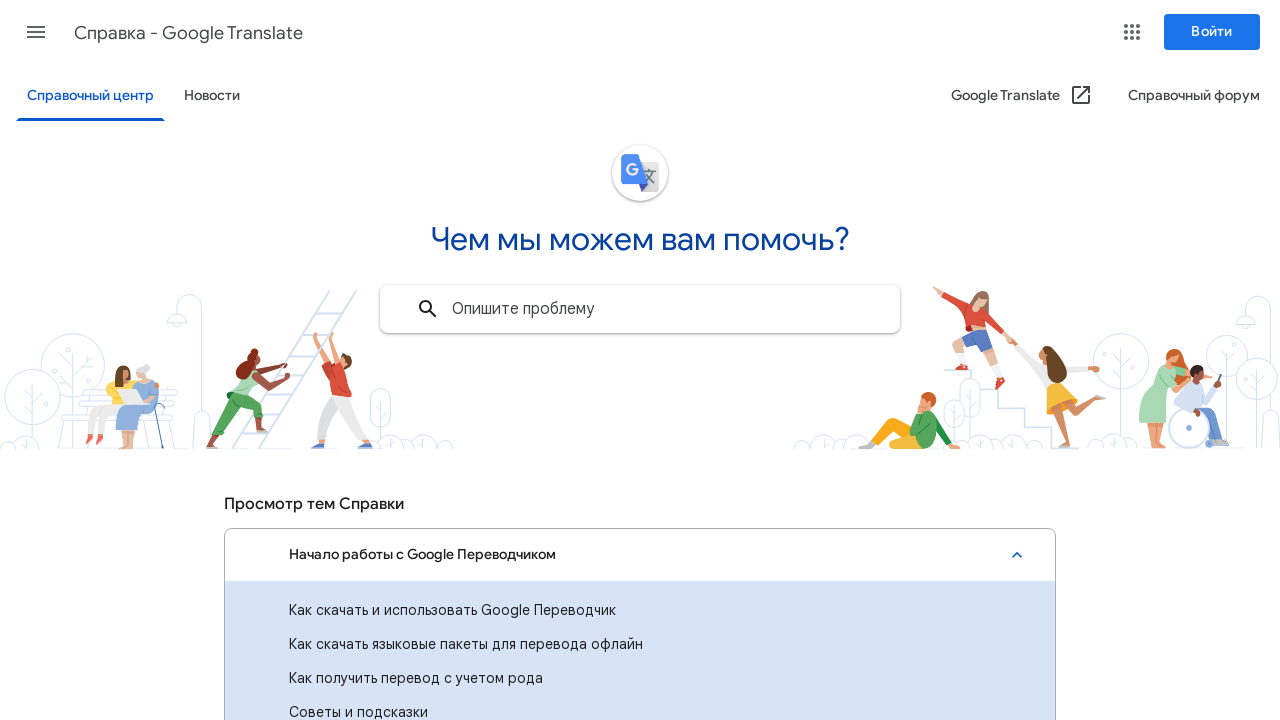

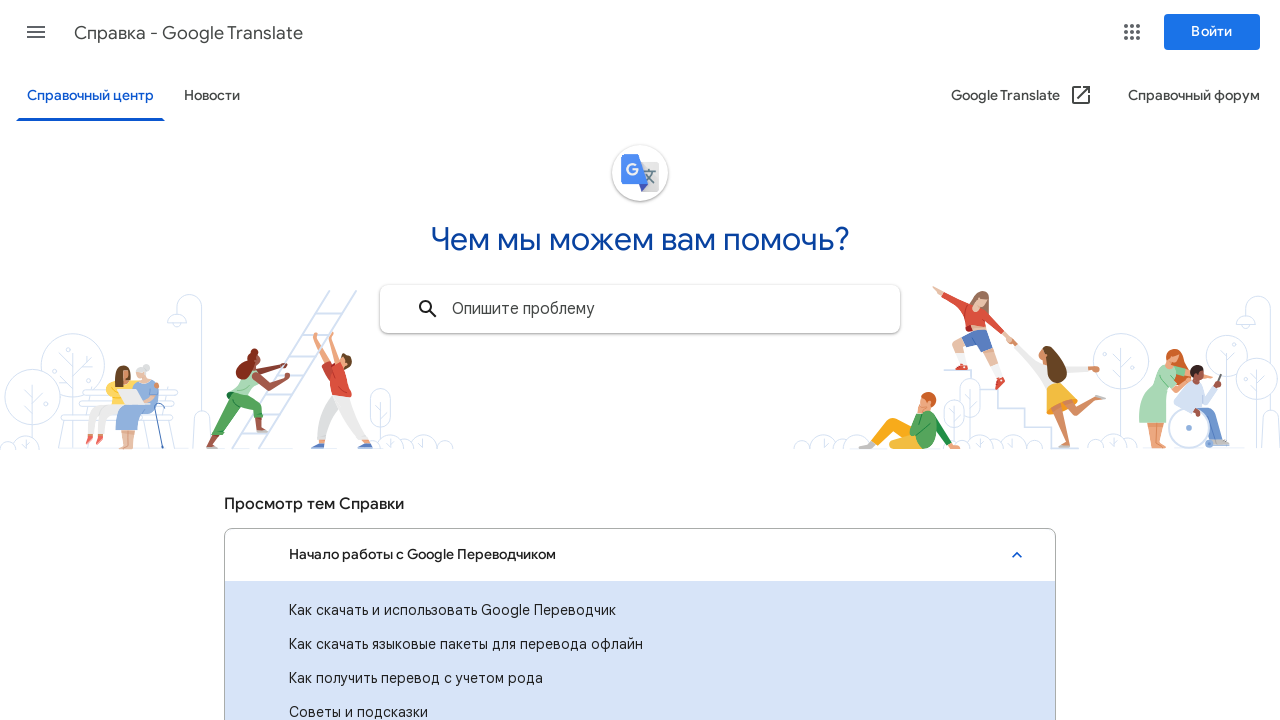